Tests JavaScript alert handling by clicking a button that triggers an alert dialog, then accepting the alert.

Starting URL: http://www.tizag.com/javascriptT/javascriptalert.php

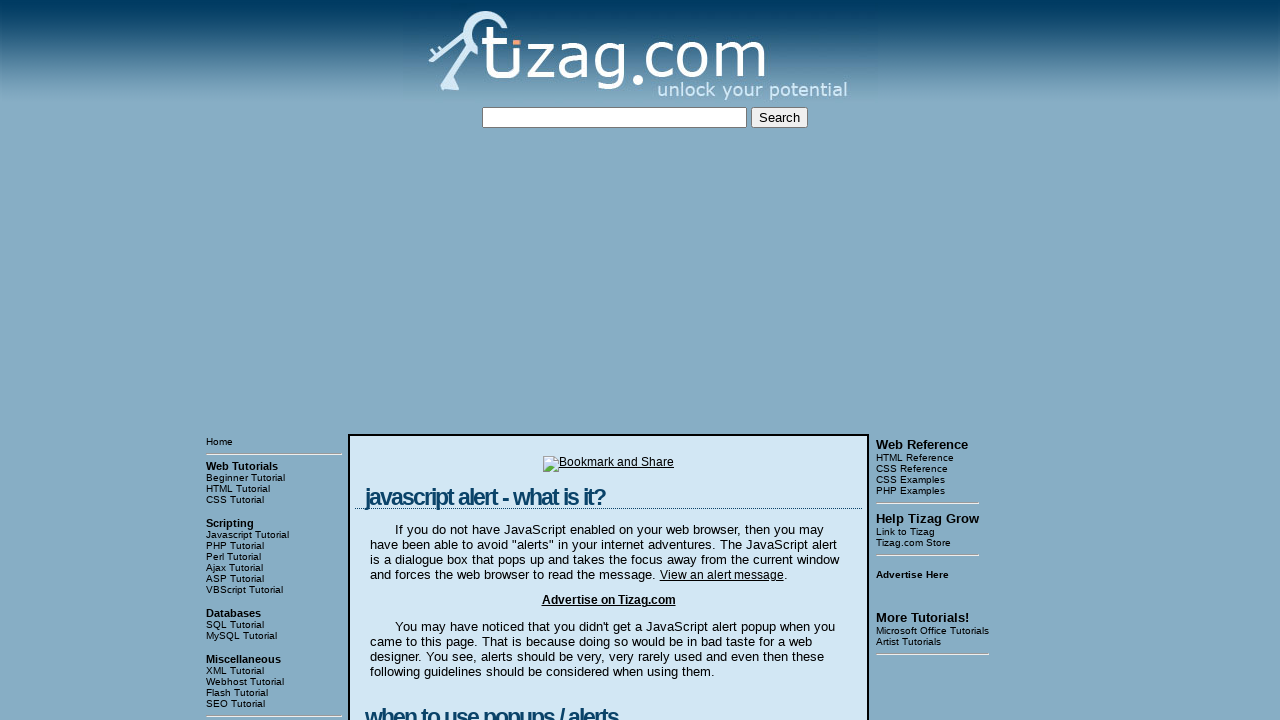

Set up dialog handler to automatically accept alerts
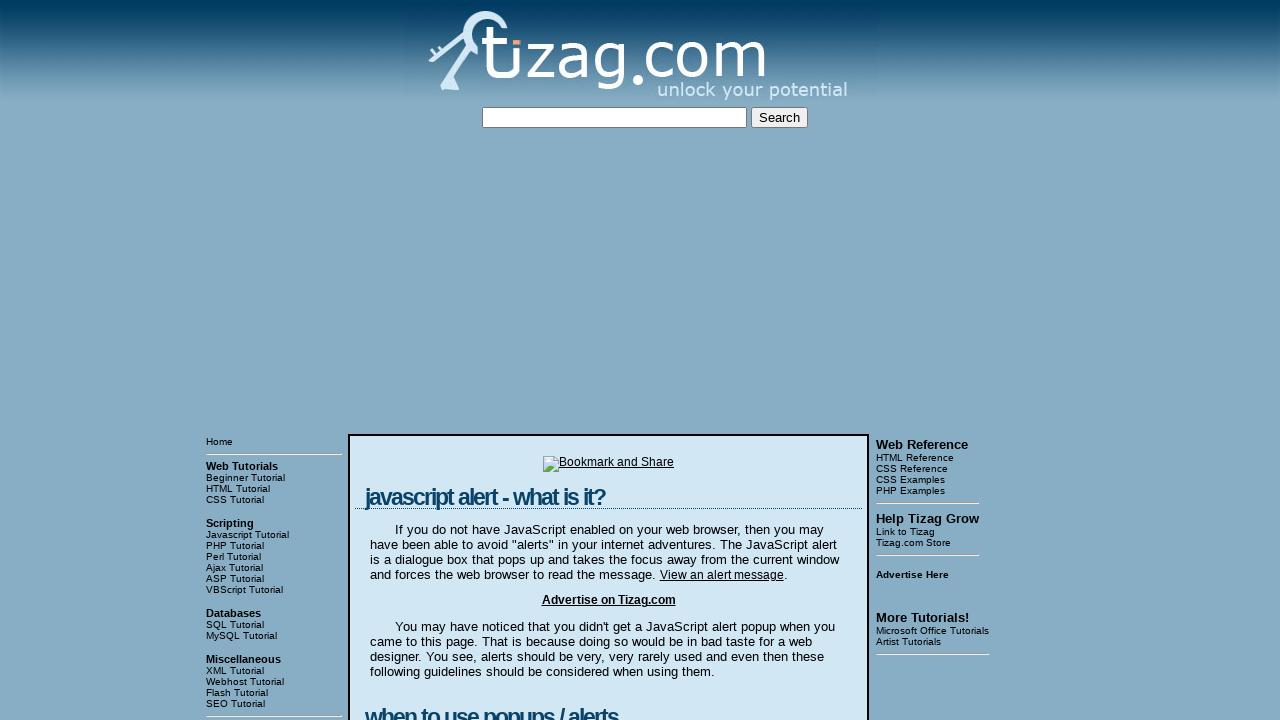

Clicked button to trigger JavaScript alert at (428, 361) on xpath=/html/body/table[3]/tbody/tr[1]/td[2]/table/tbody/tr/td/div[4]/form/input
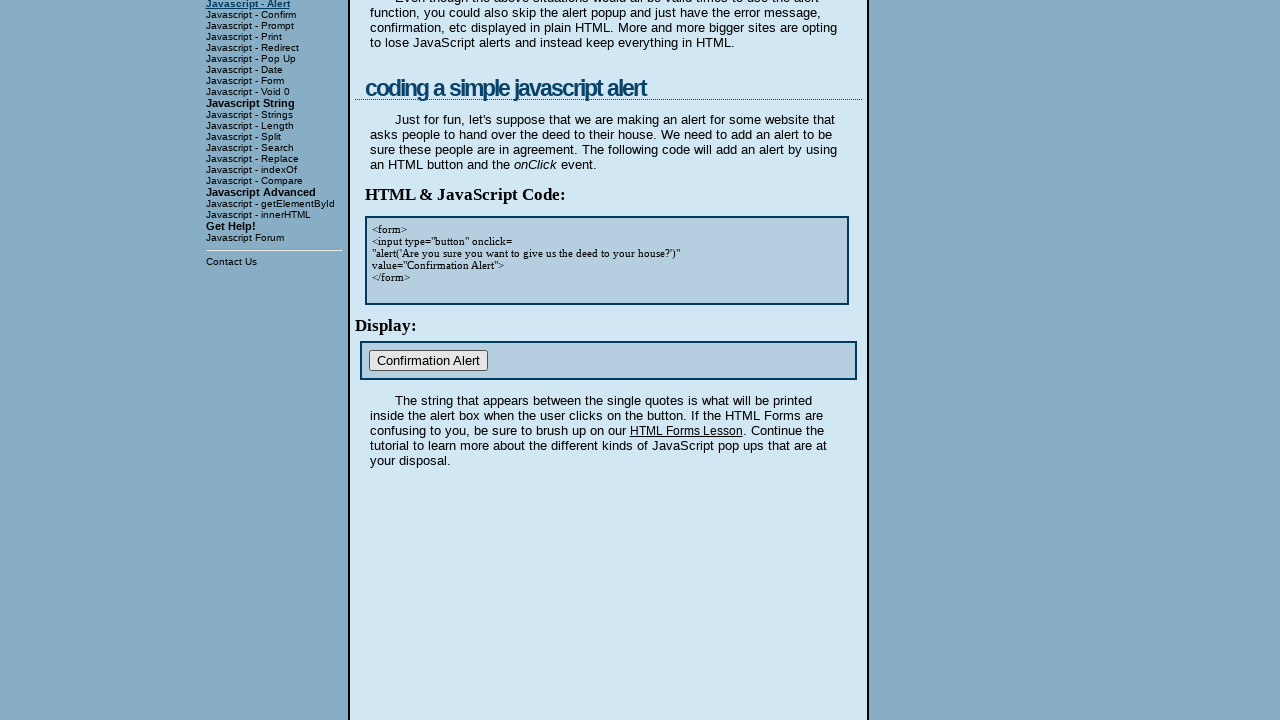

Waited for alert dialog to be processed
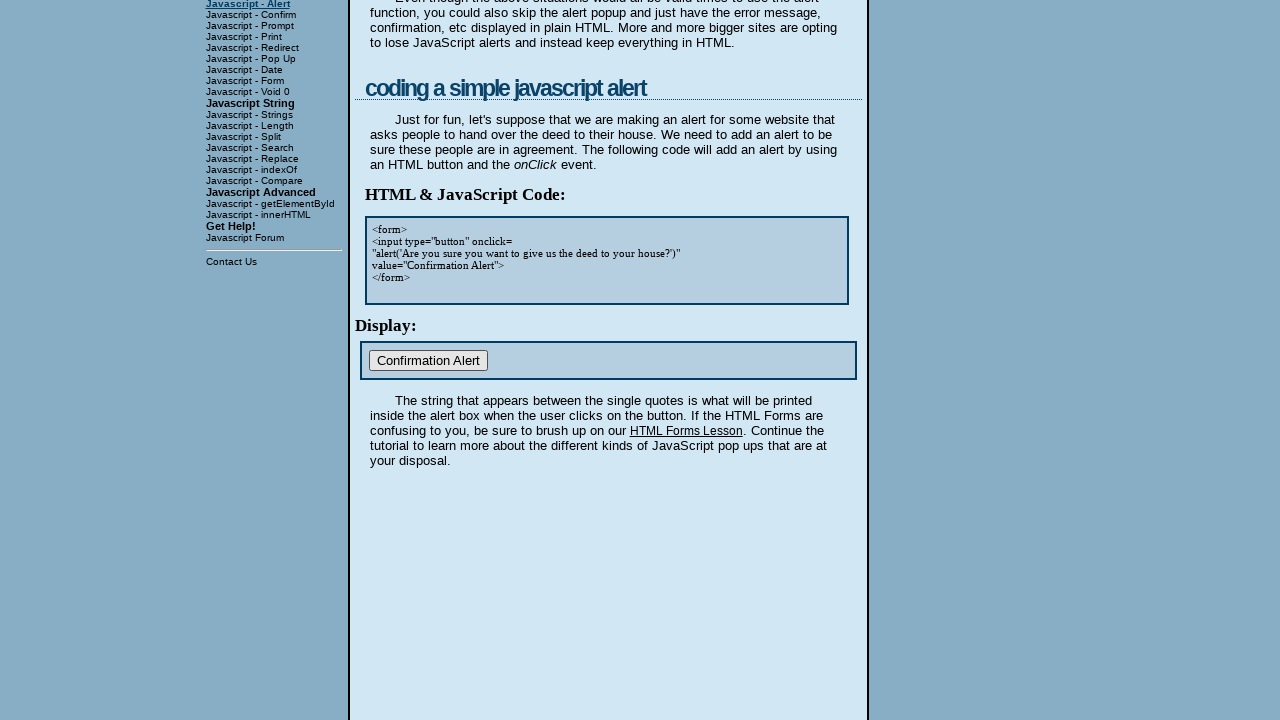

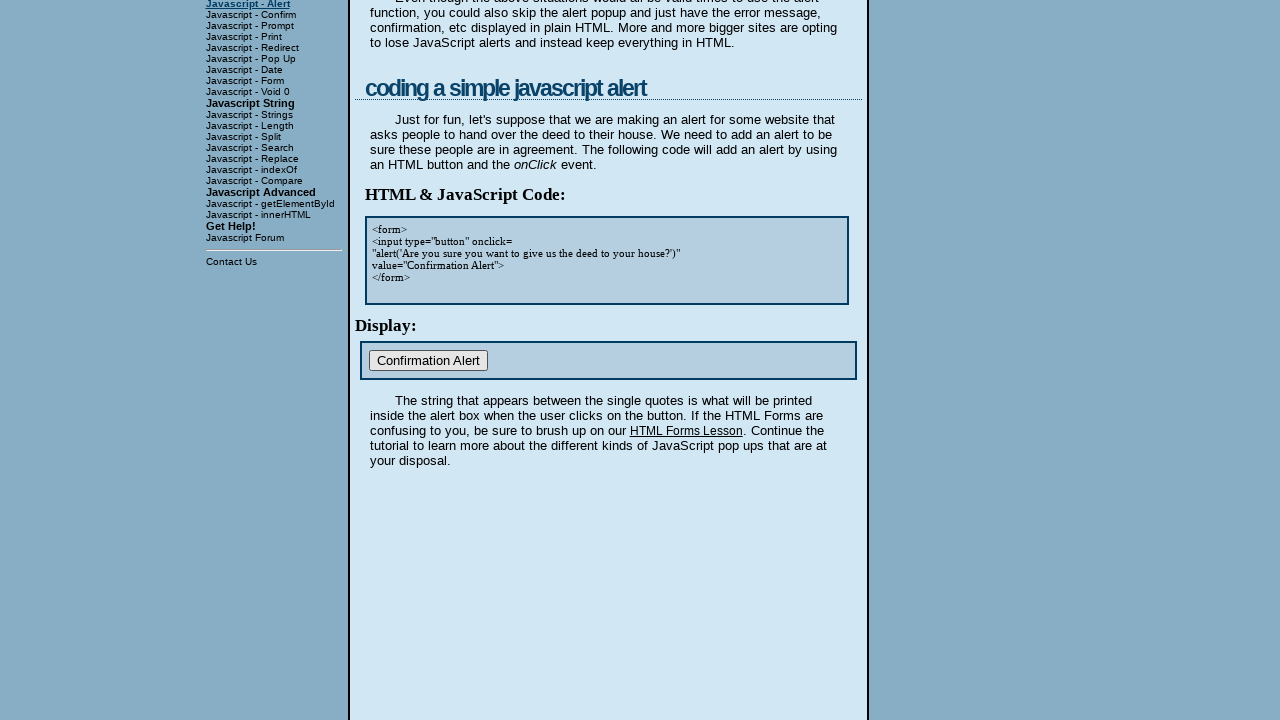